Tests the practice form with invalid non-numeric phone number, expecting form validation to fail and no confirmation modal

Starting URL: https://demoqa.com/automation-practice-form

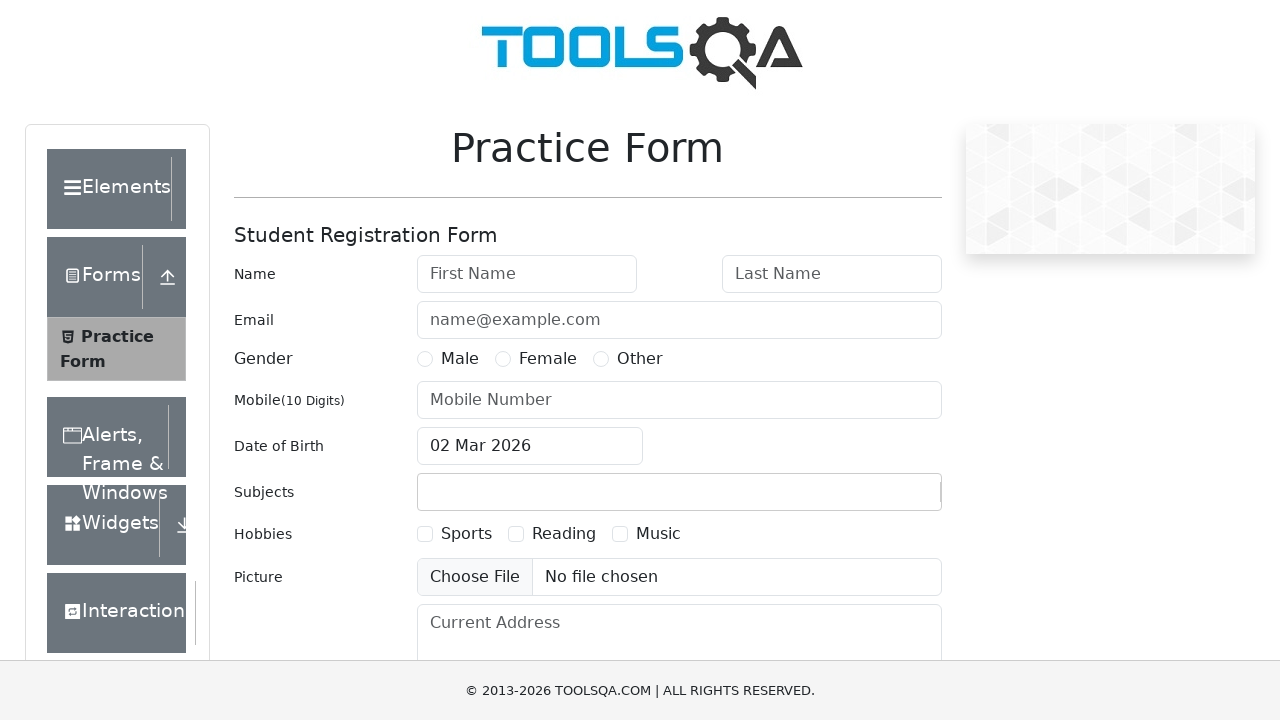

Filled first name field with 'someUsername' on internal:attr=[placeholder="First Name"i]
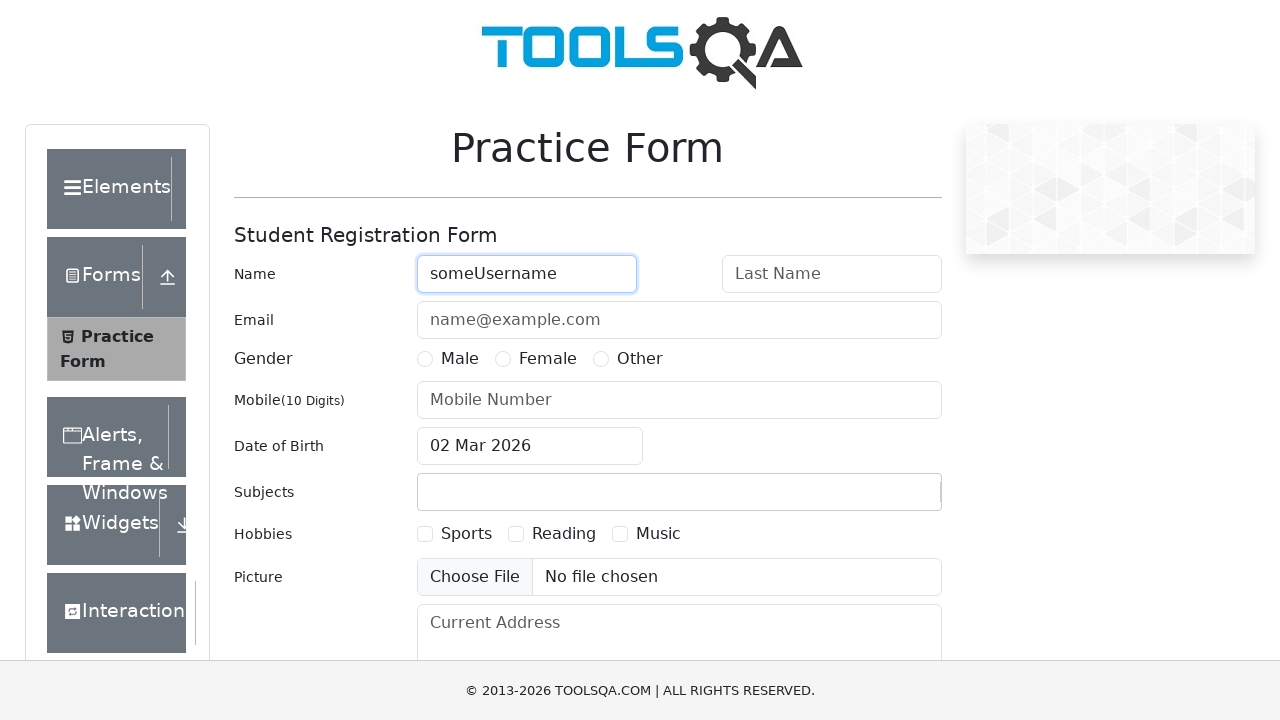

Filled last name field with 'aqsfasf' on internal:attr=[placeholder="Last Name"i]
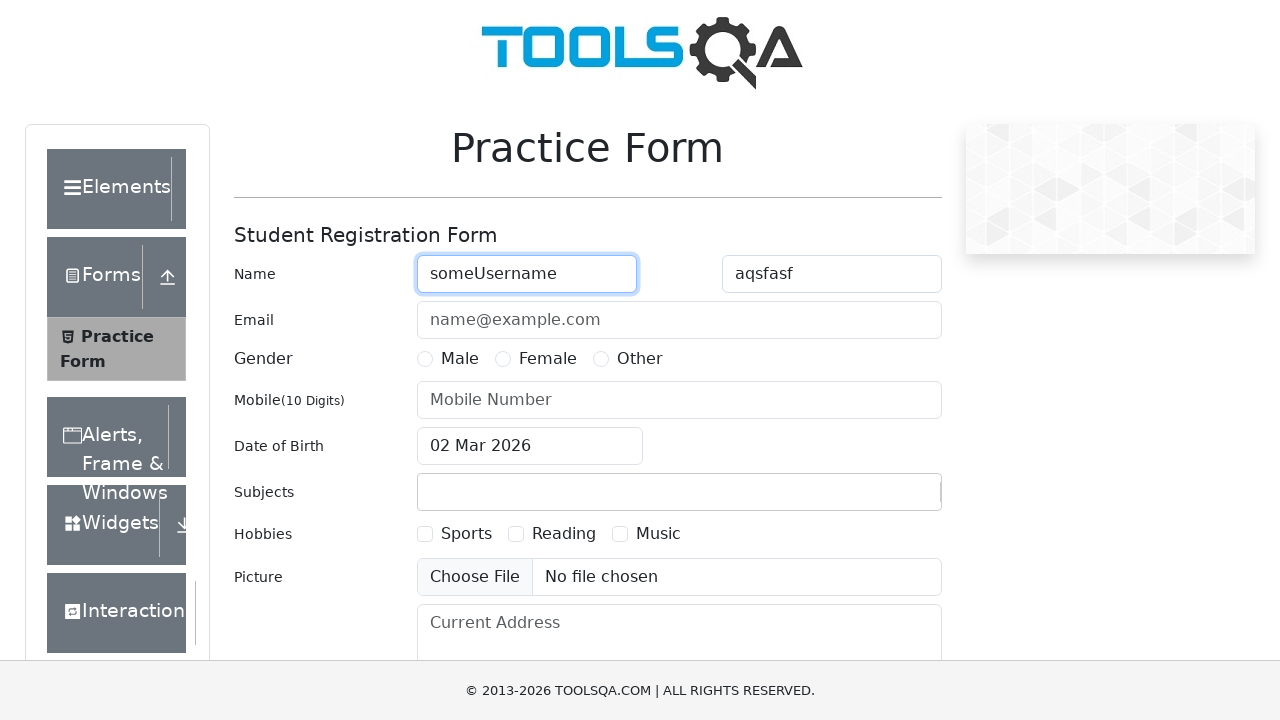

Selected 'Male' gender option at (460, 359) on internal:text="Male"s
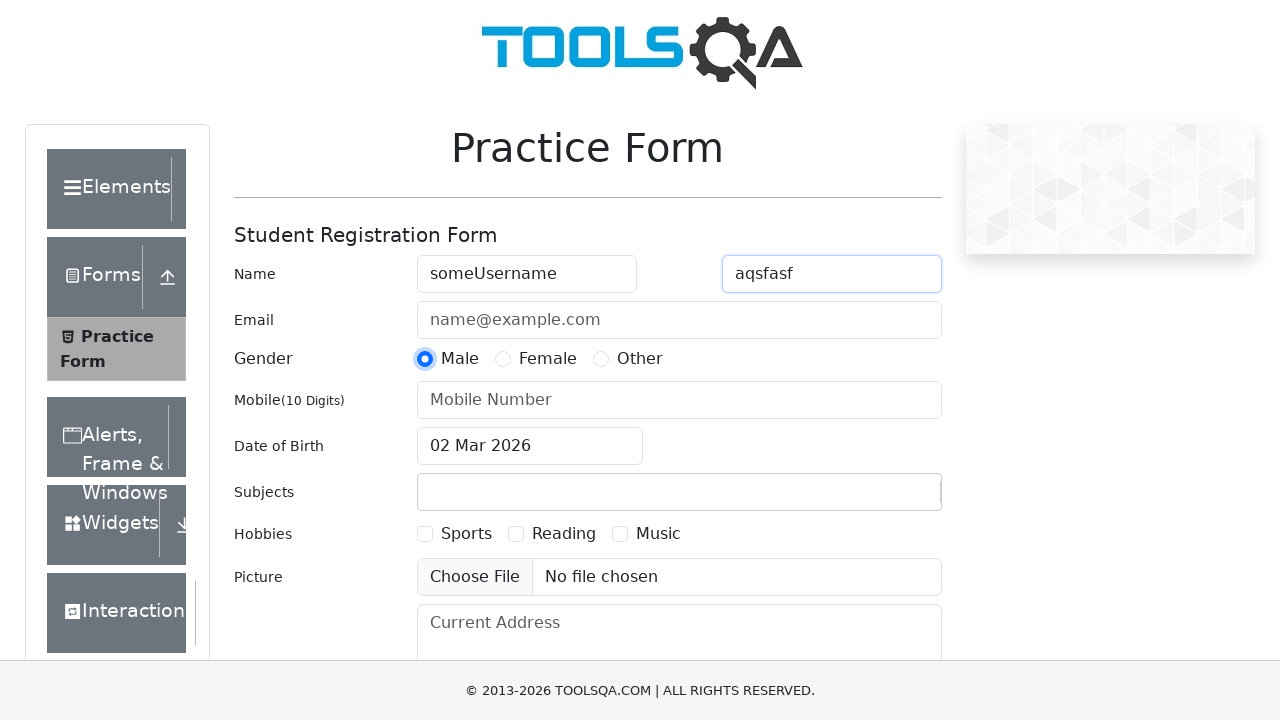

Filled mobile number field with invalid non-numeric text 'someUsername' on internal:attr=[placeholder="Mobile Number"i]
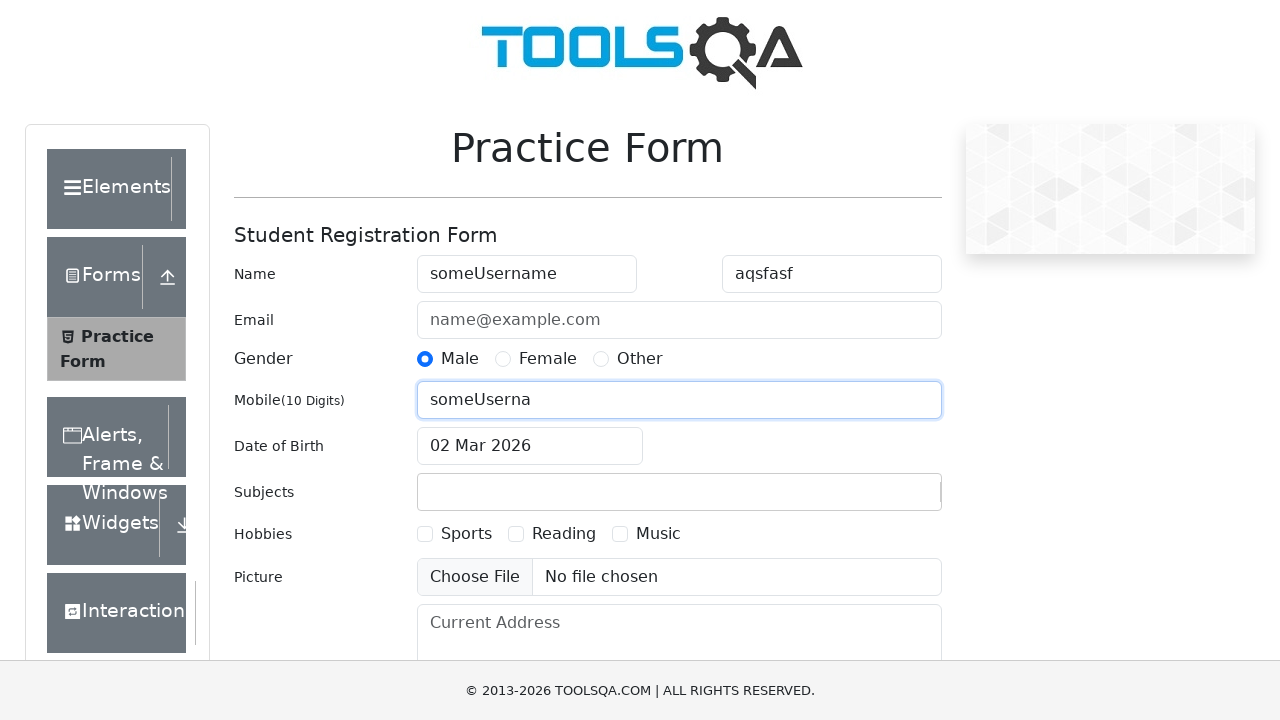

Clicked Submit button to attempt form submission at (885, 499) on internal:role=button[name="Submit"i]
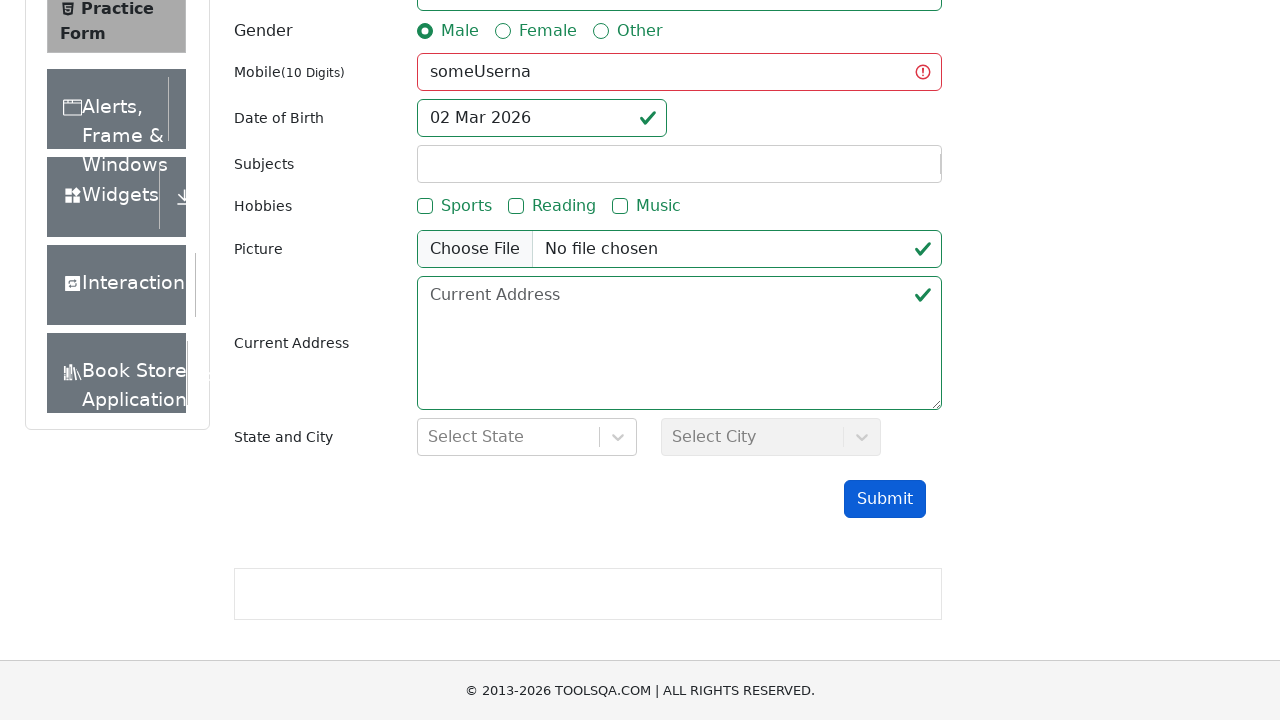

Verified that confirmation modal is not visible - form validation failed as expected
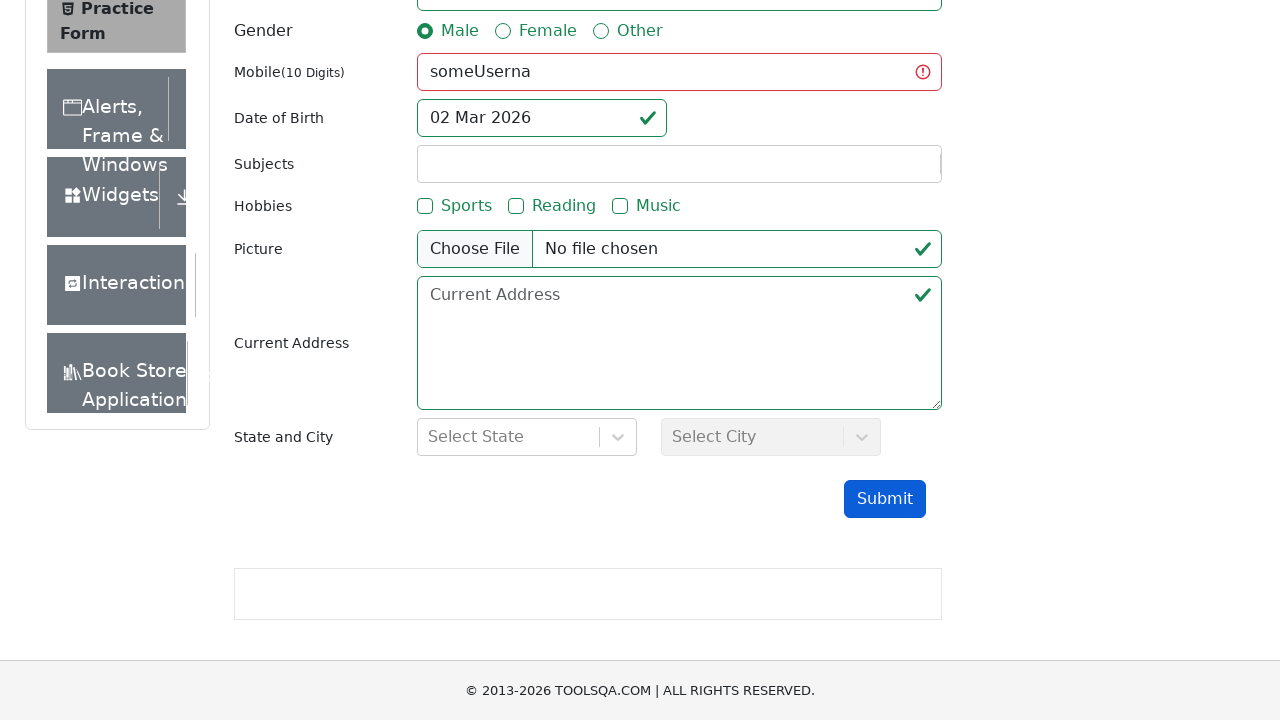

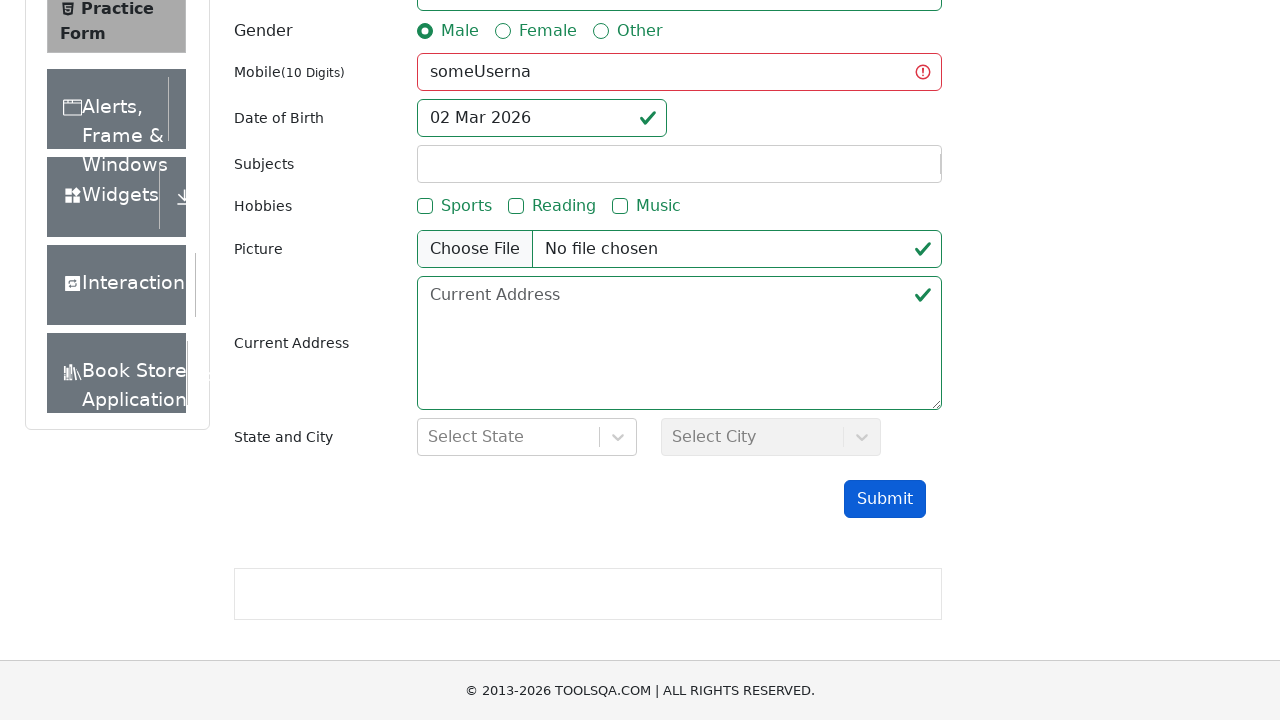